Tests that the Clear completed button displays correct text when items are completed

Starting URL: https://demo.playwright.dev/todomvc

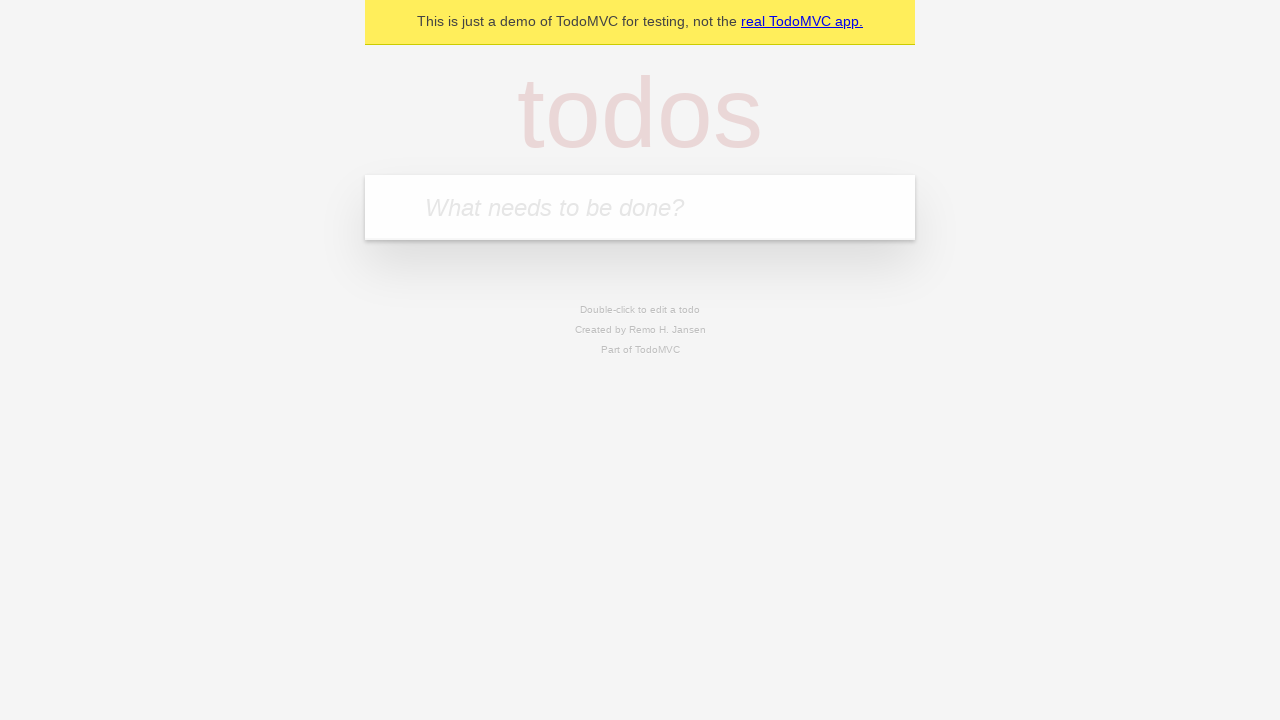

Filled new todo field with 'buy some cheese' on internal:attr=[placeholder="What needs to be done?"i]
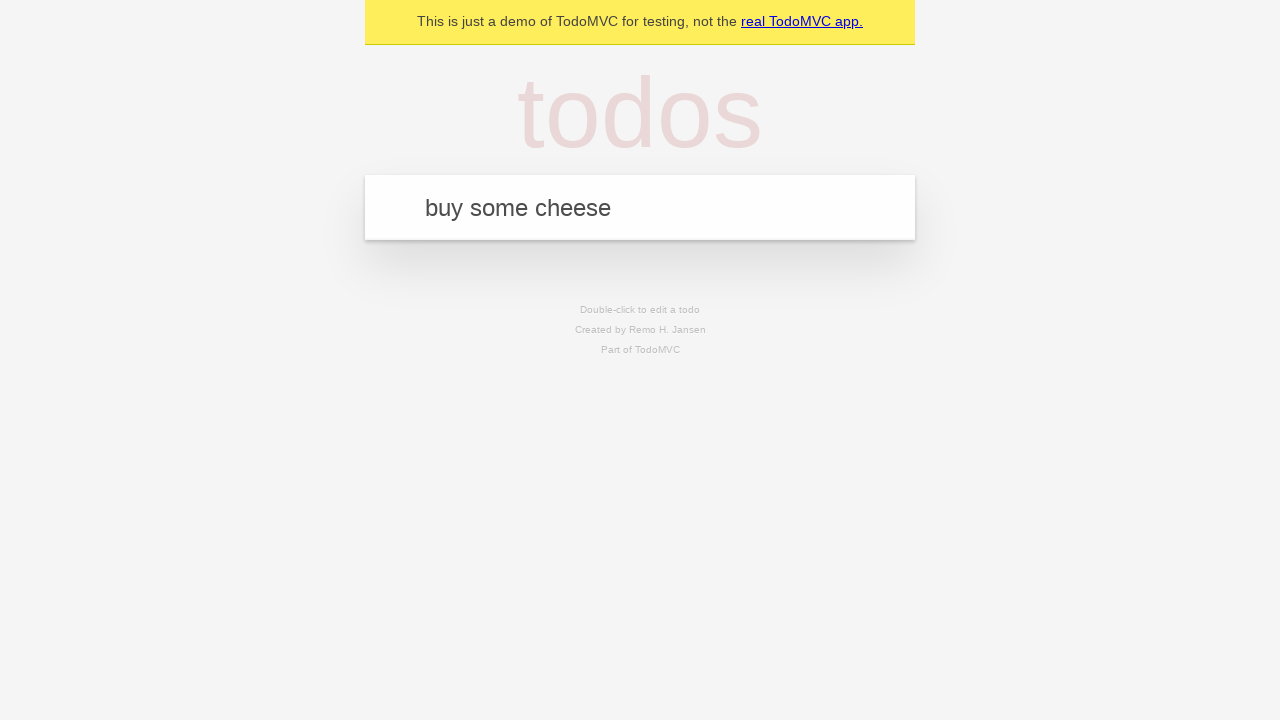

Pressed Enter to create todo 'buy some cheese' on internal:attr=[placeholder="What needs to be done?"i]
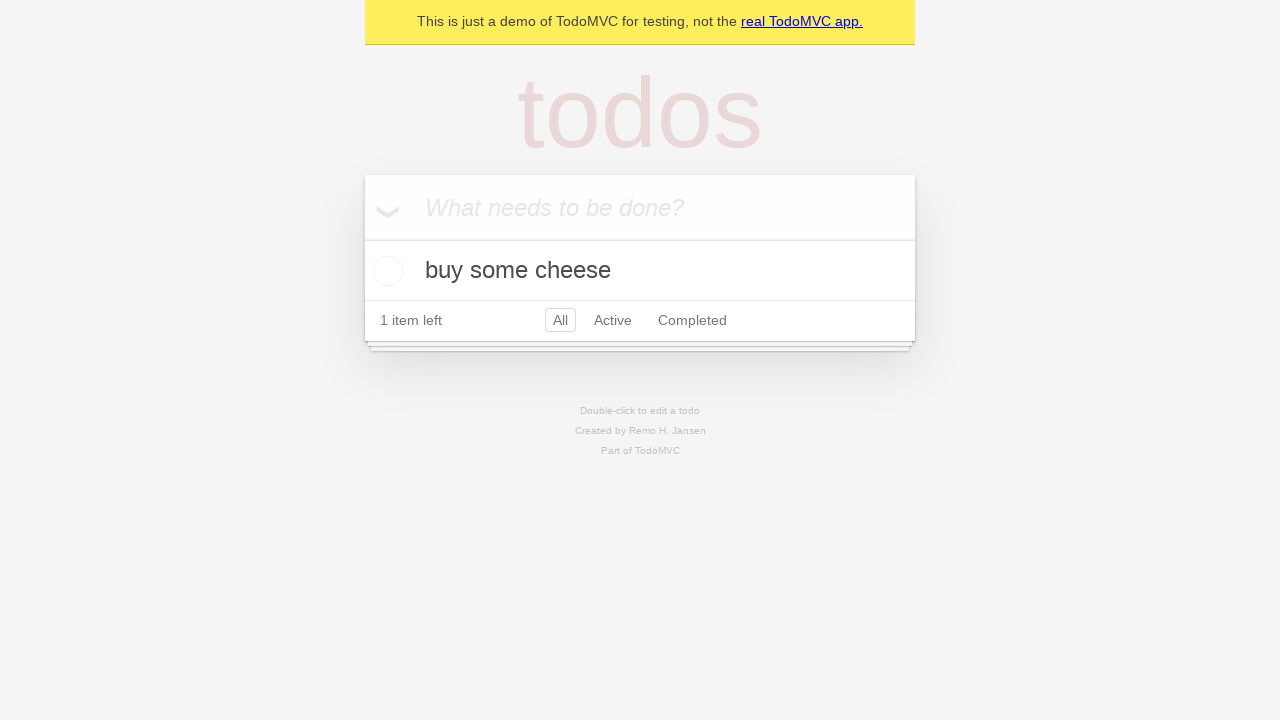

Filled new todo field with 'feed the cat' on internal:attr=[placeholder="What needs to be done?"i]
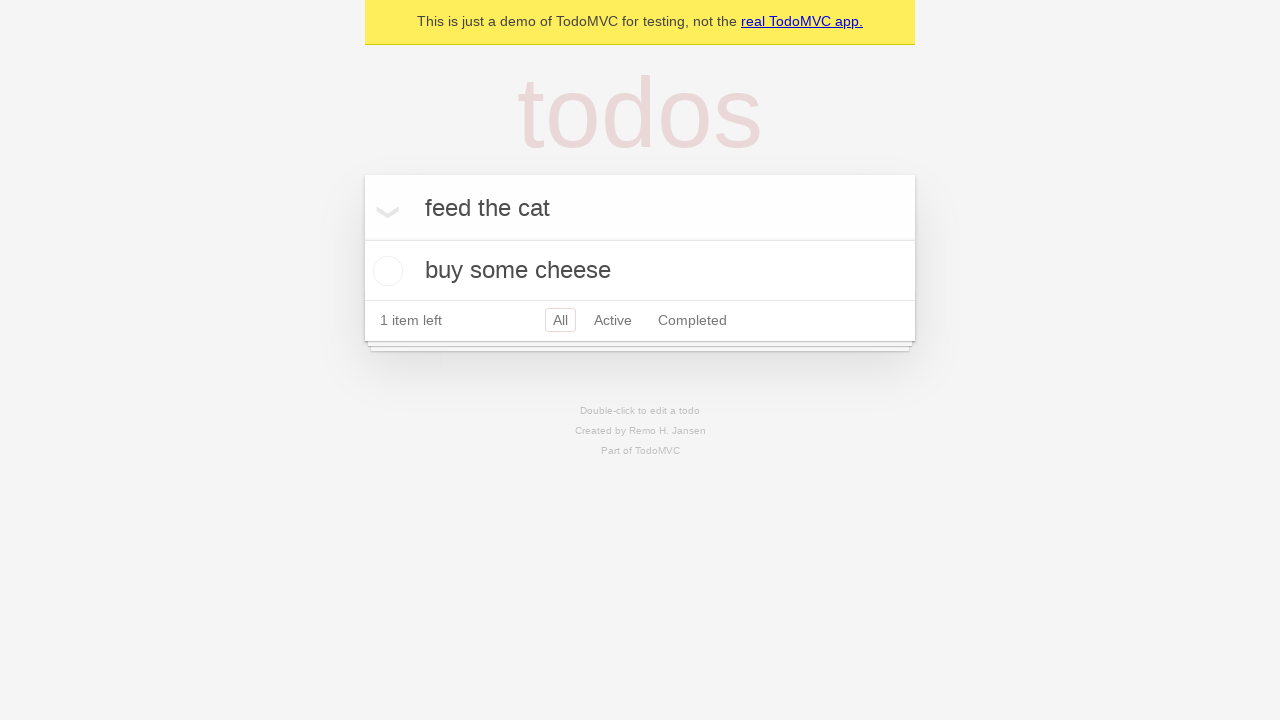

Pressed Enter to create todo 'feed the cat' on internal:attr=[placeholder="What needs to be done?"i]
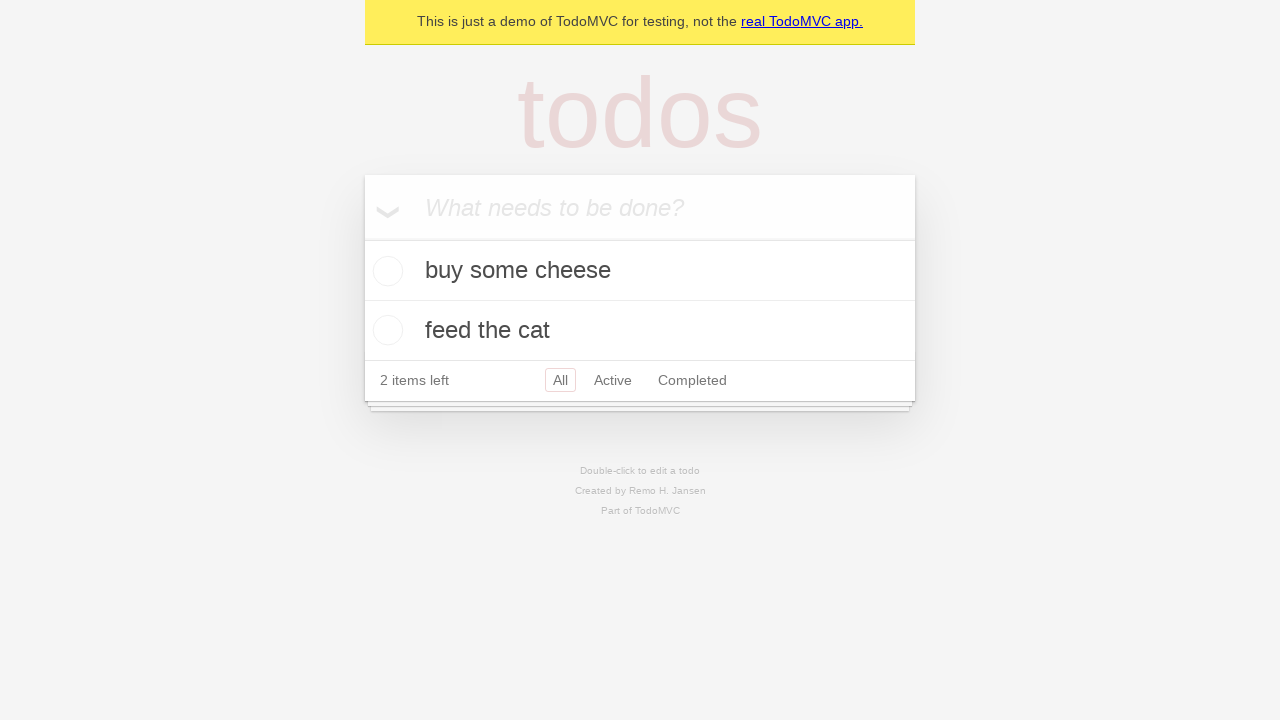

Filled new todo field with 'book a doctors appointment' on internal:attr=[placeholder="What needs to be done?"i]
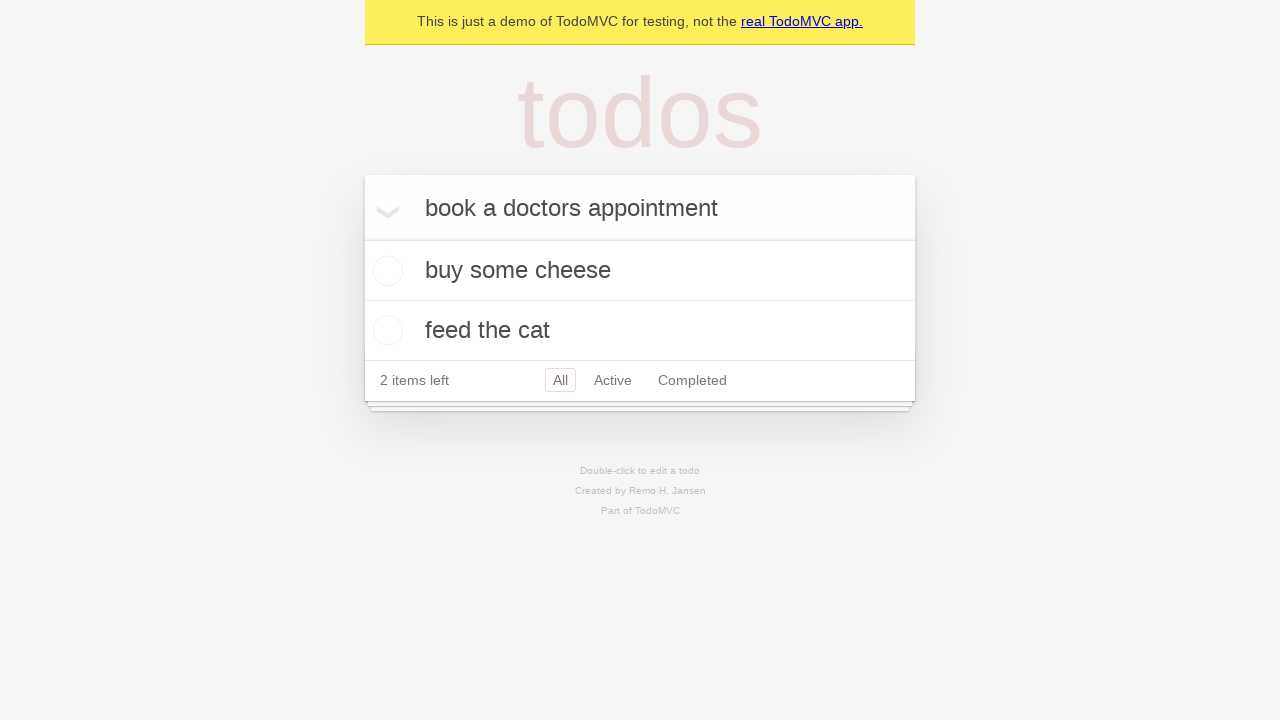

Pressed Enter to create todo 'book a doctors appointment' on internal:attr=[placeholder="What needs to be done?"i]
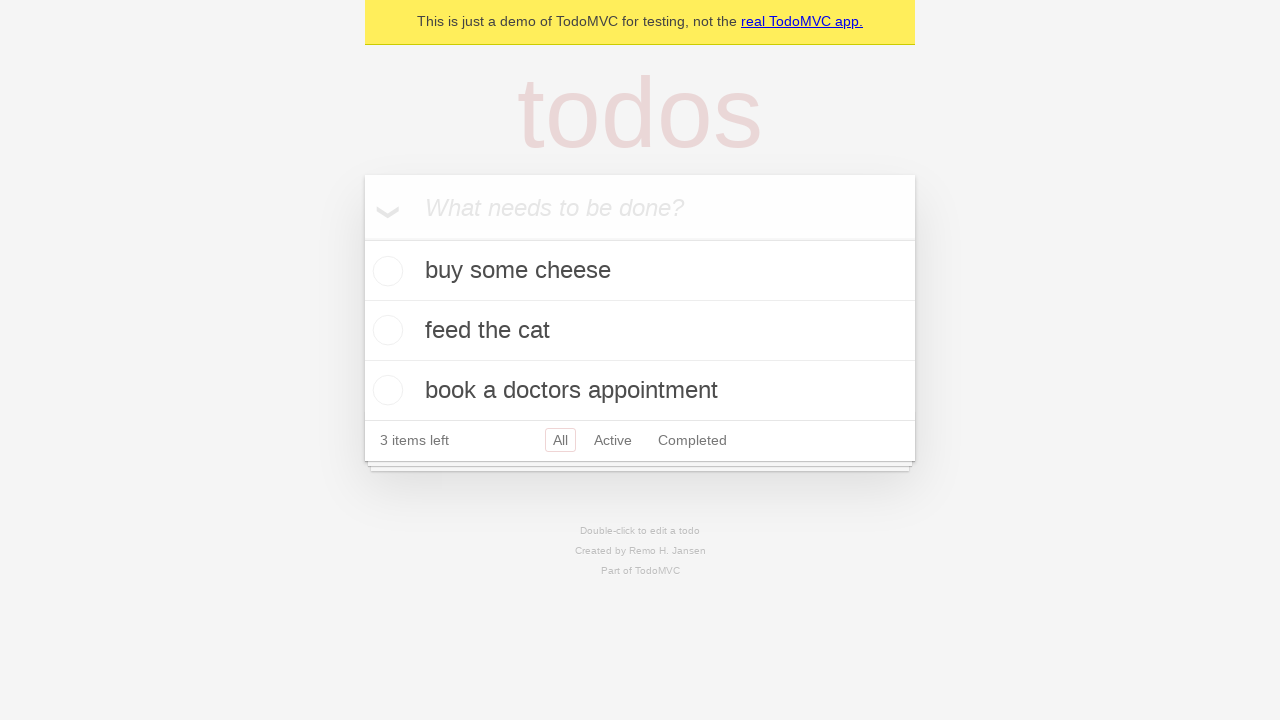

All 3 todo items loaded successfully
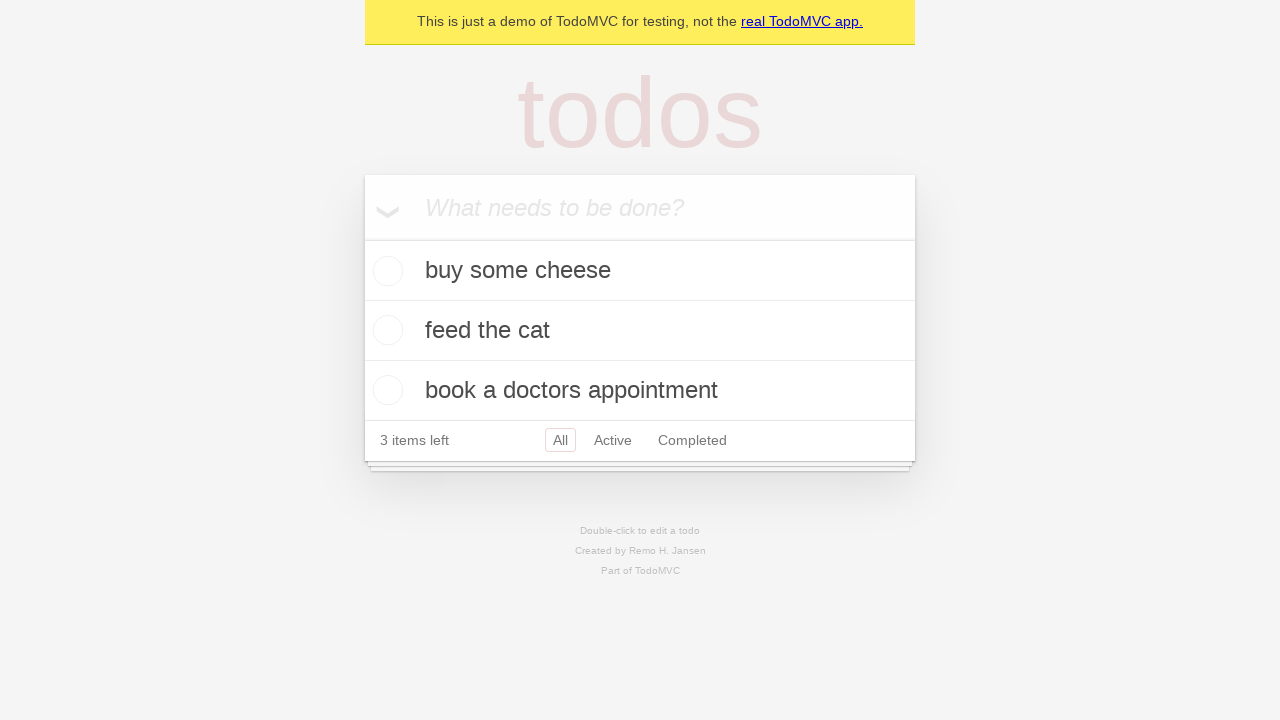

Checked the first todo item as completed at (385, 271) on .todo-list li .toggle >> nth=0
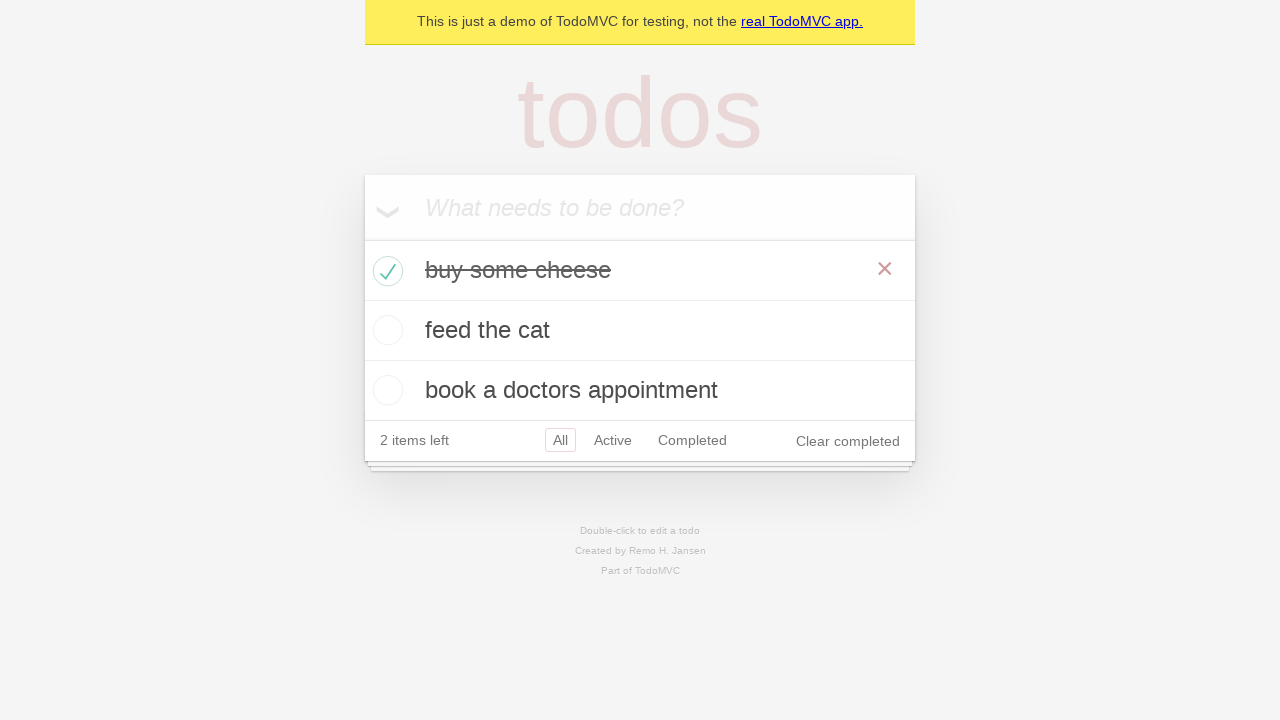

Clear completed button appeared after marking item as completed
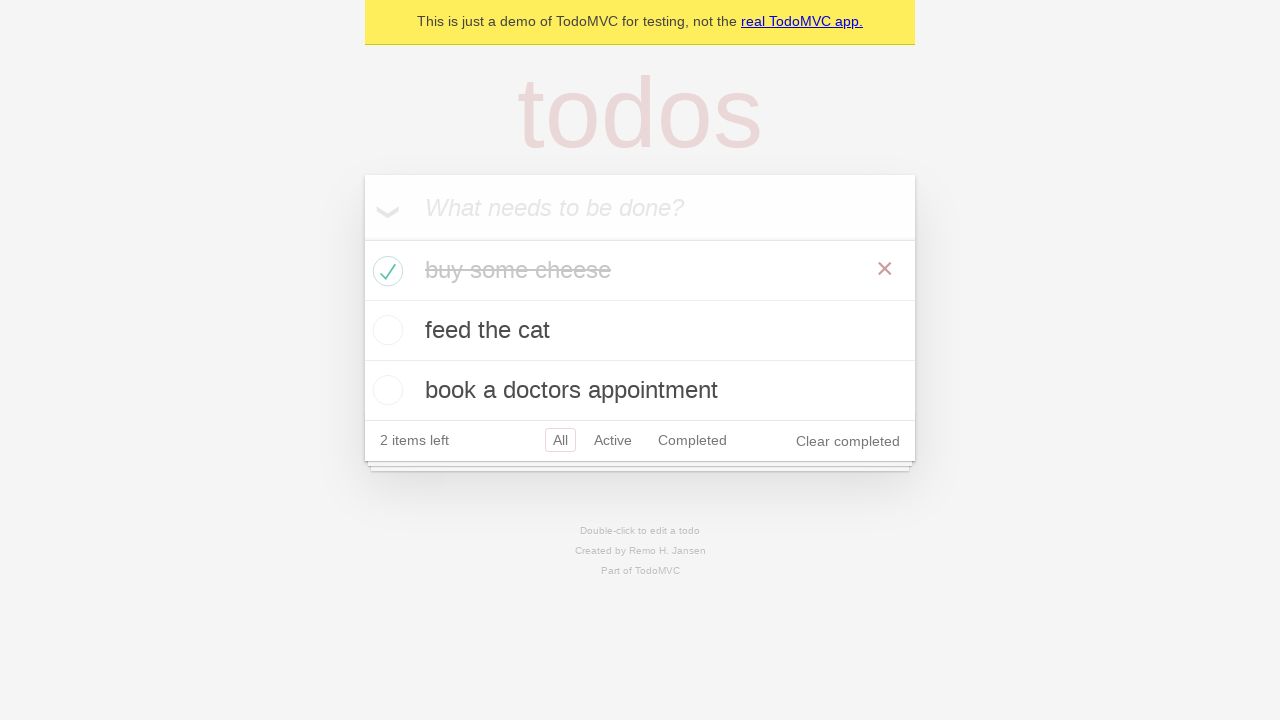

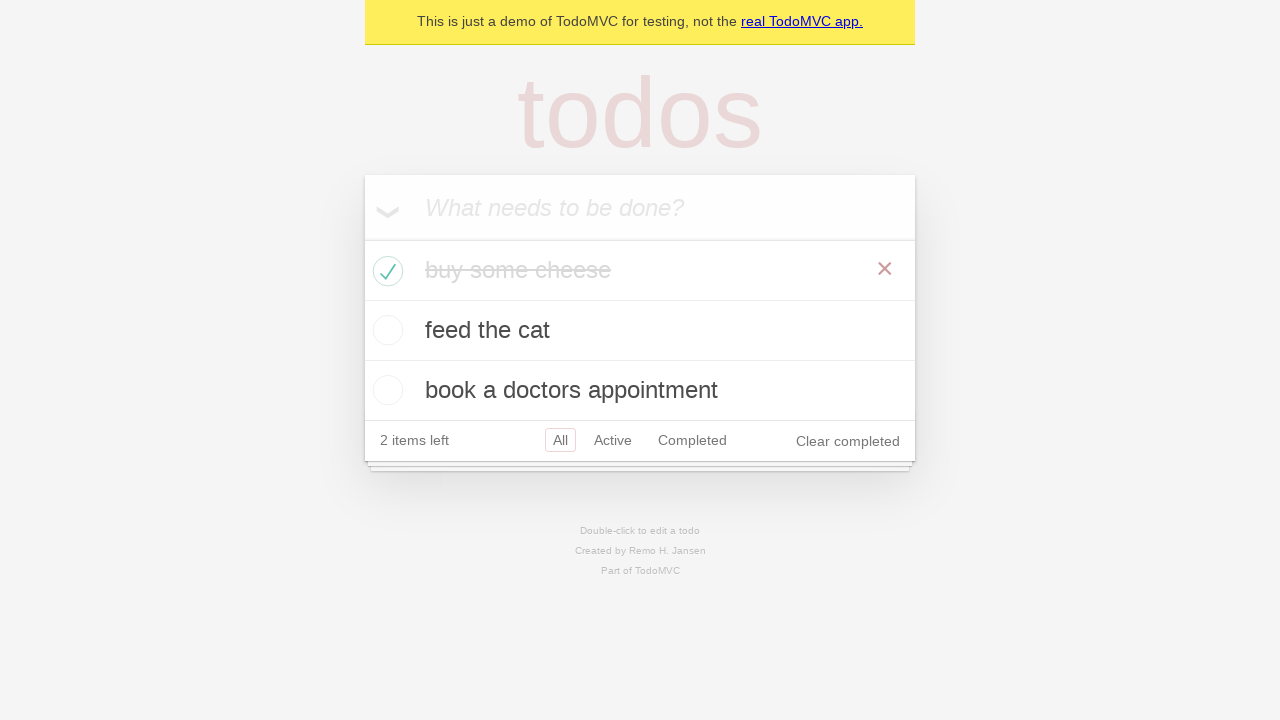